Tests handling a date picker by using JavaScript to set a date value in the datepicker input field

Starting URL: http://demo.automationtesting.in/Datepicker.html

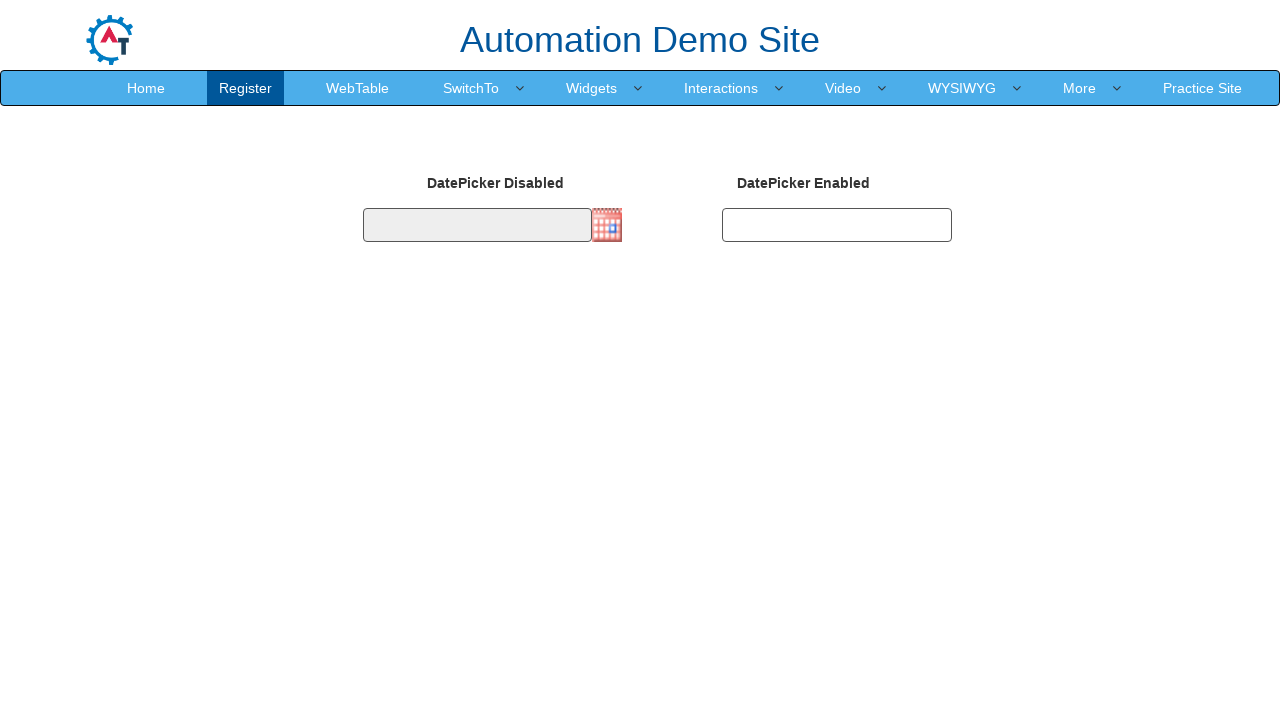

Navigated to datepicker demo page
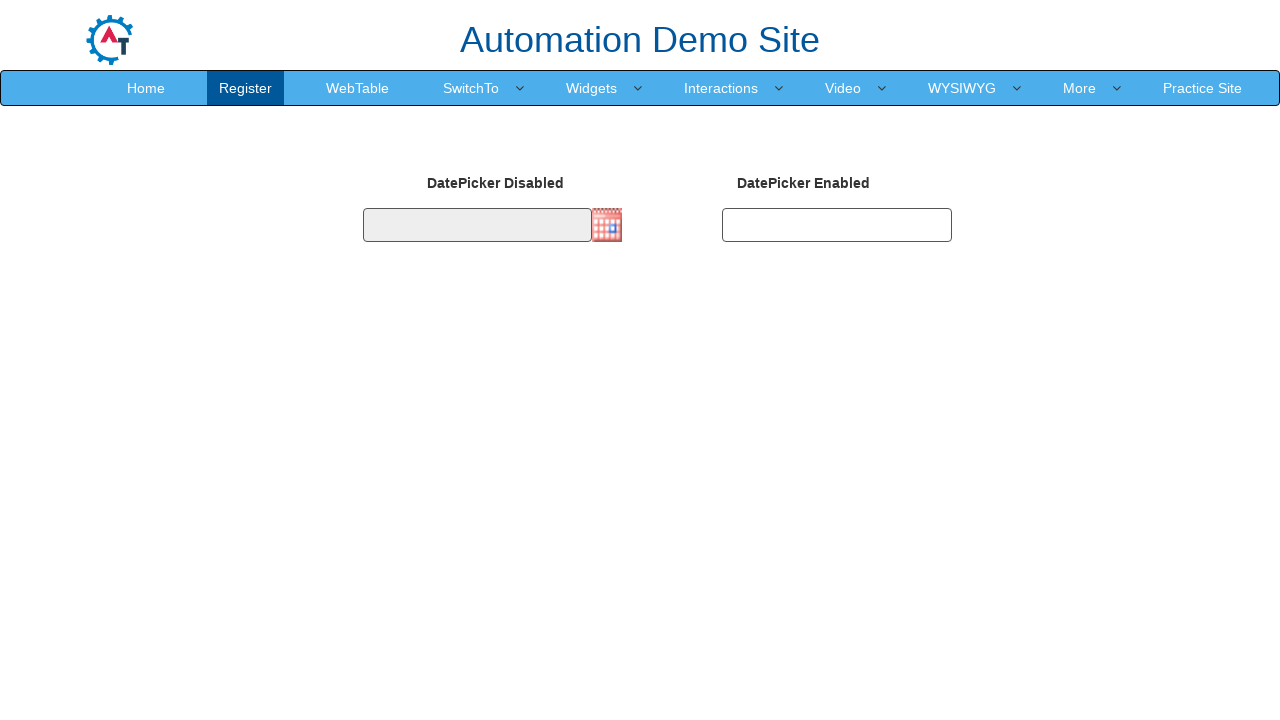

Set date value to 03/15/2024 using JavaScript in datepicker input field
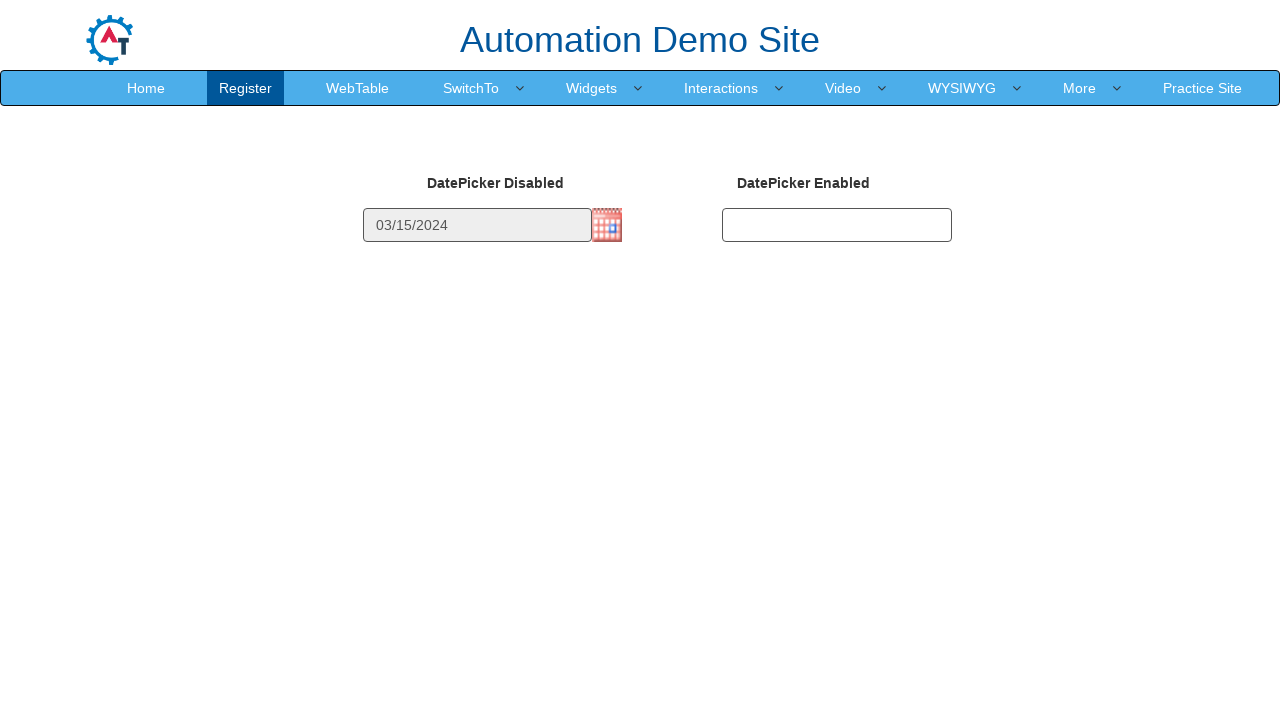

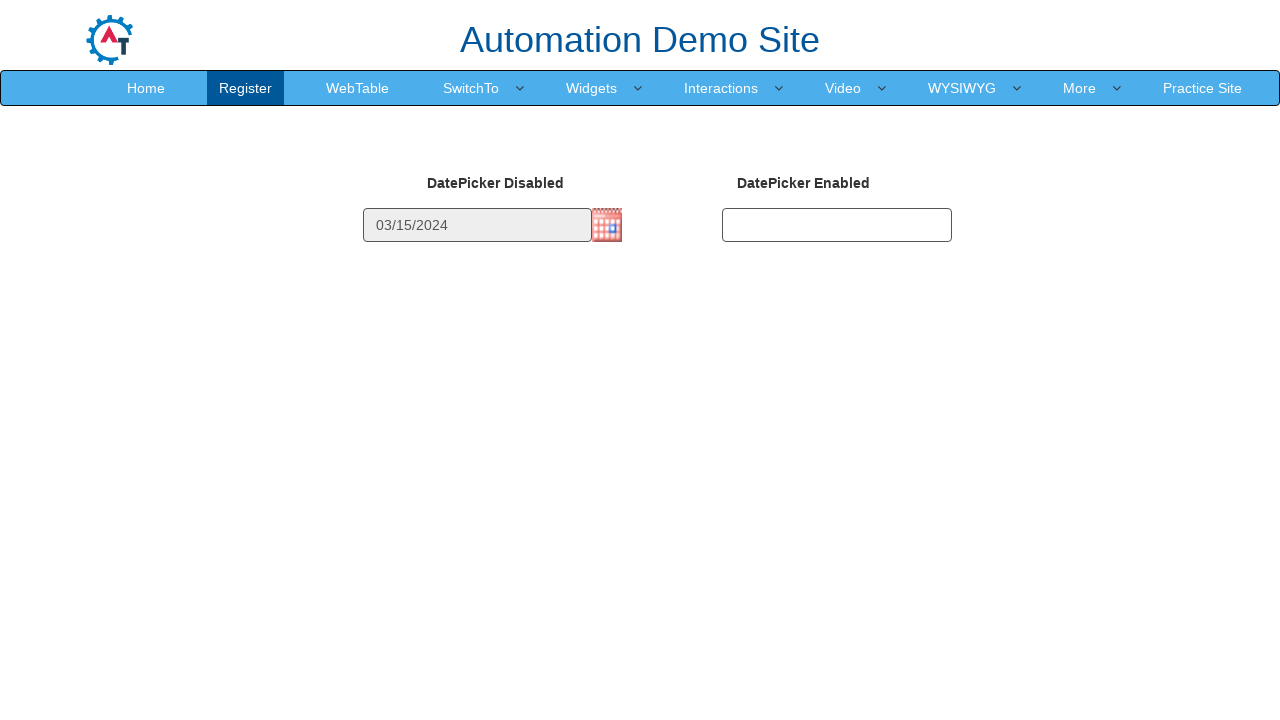